Tests form submission by filling out multiple form fields and verifying field validation highlighting after submission

Starting URL: https://bonigarcia.dev/selenium-webdriver-java/data-types.html

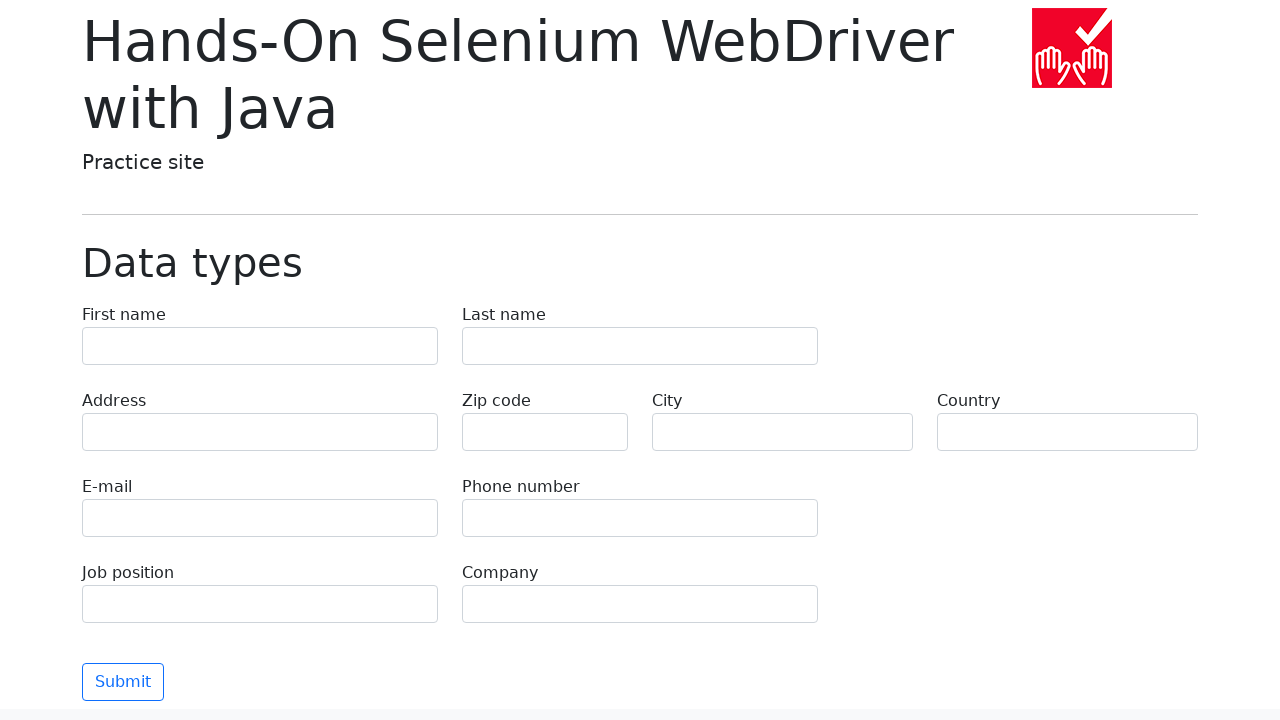

Filled first name field with 'Иван' on input[name='first-name']
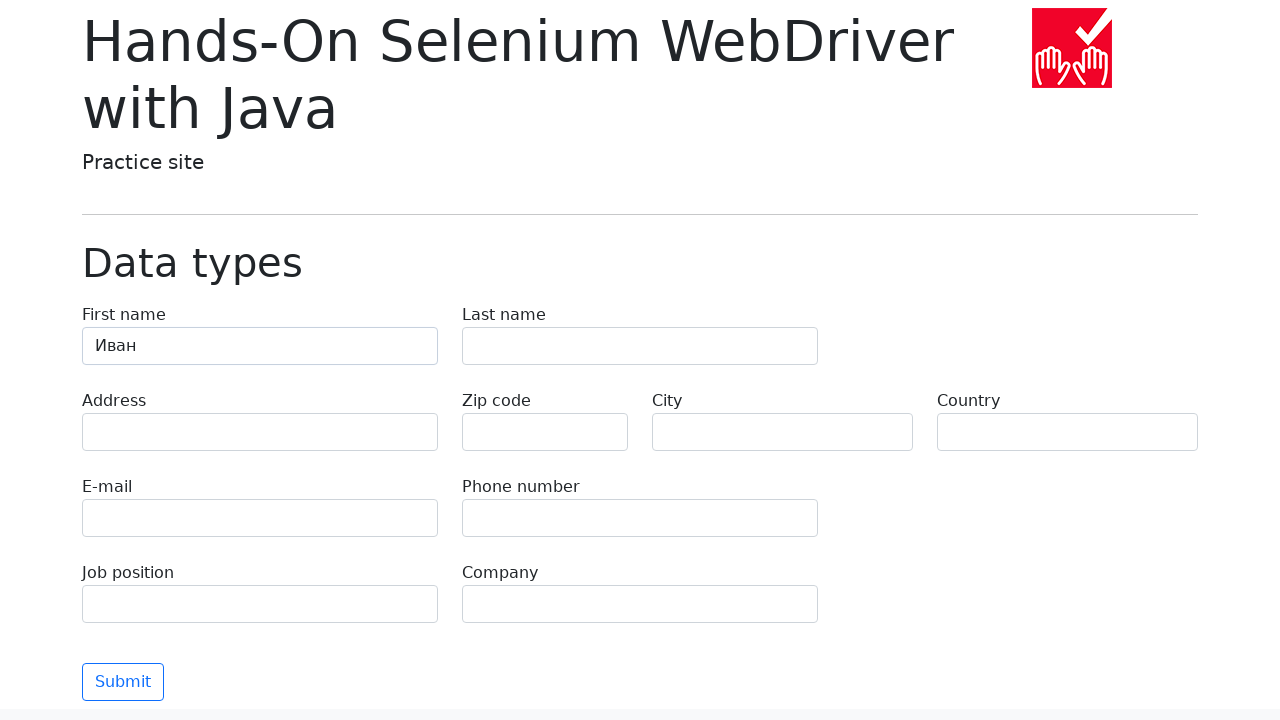

Filled last name field with 'Петров' on input[name='last-name']
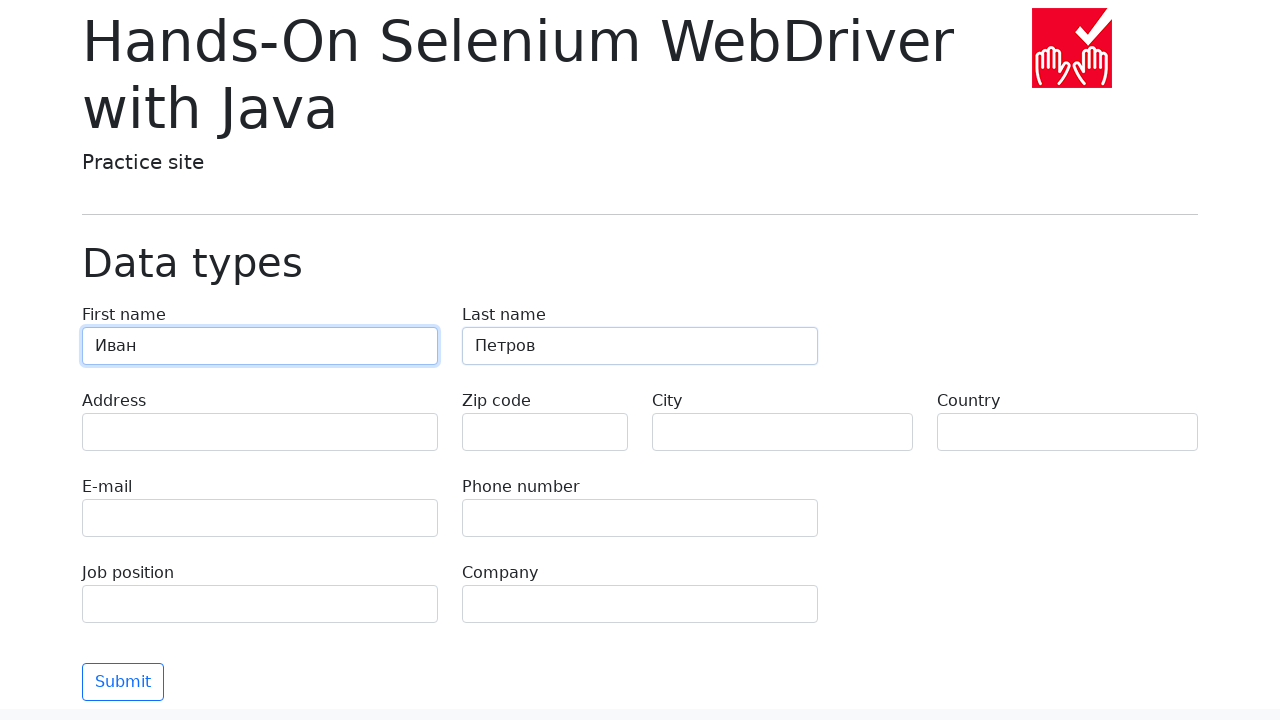

Filled address field with 'Ленина, 55-3' on input[name='address']
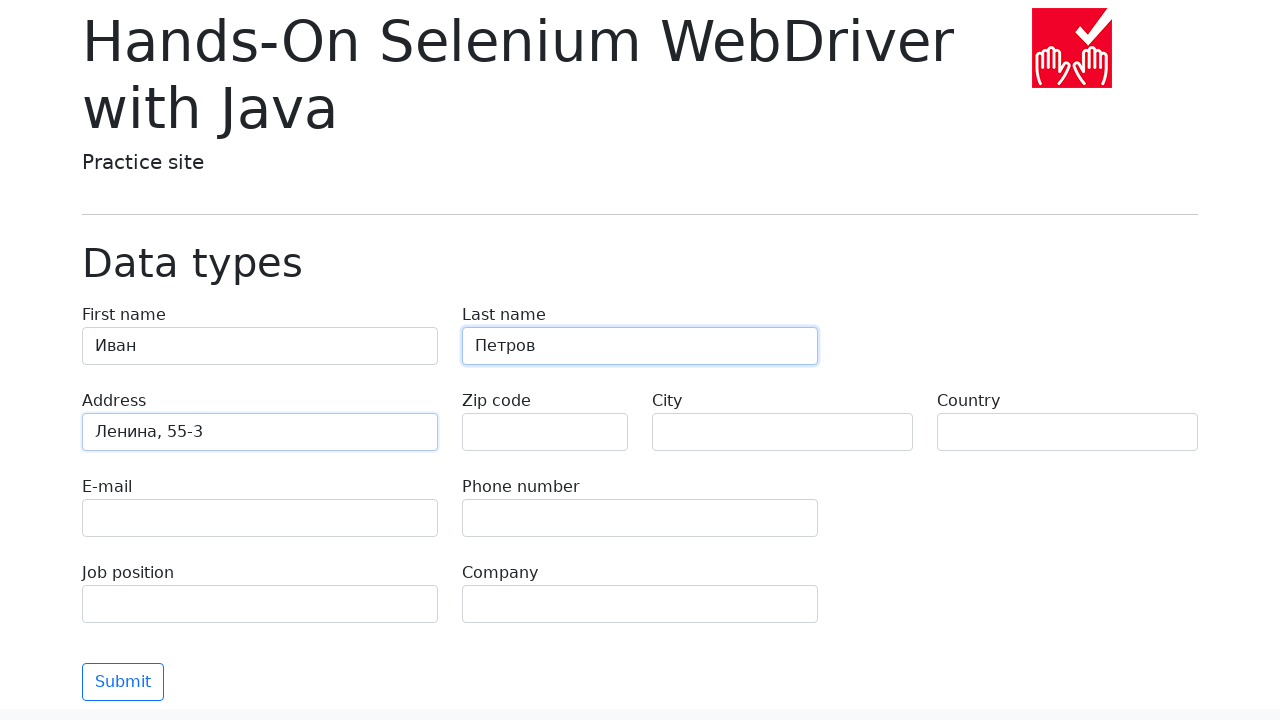

Filled email field with 'test@skypro.com' on input[name='e-mail']
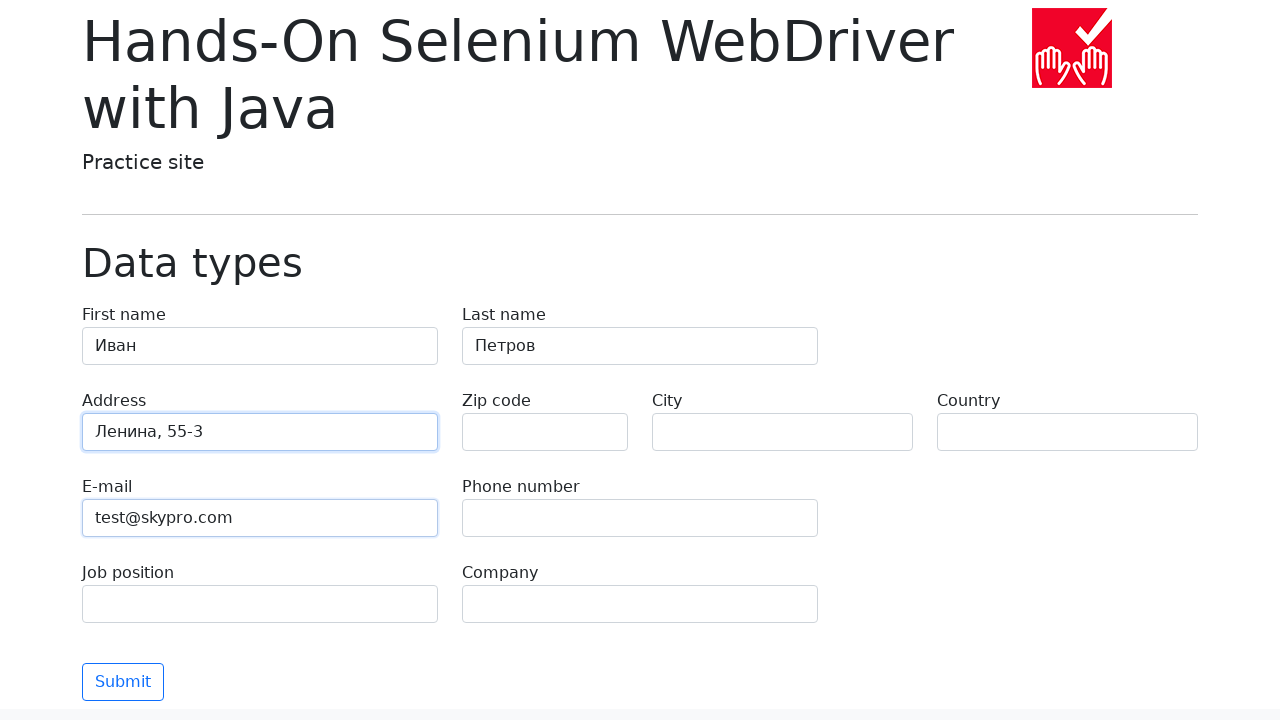

Filled phone field with '+7985899998787' on input[name='phone']
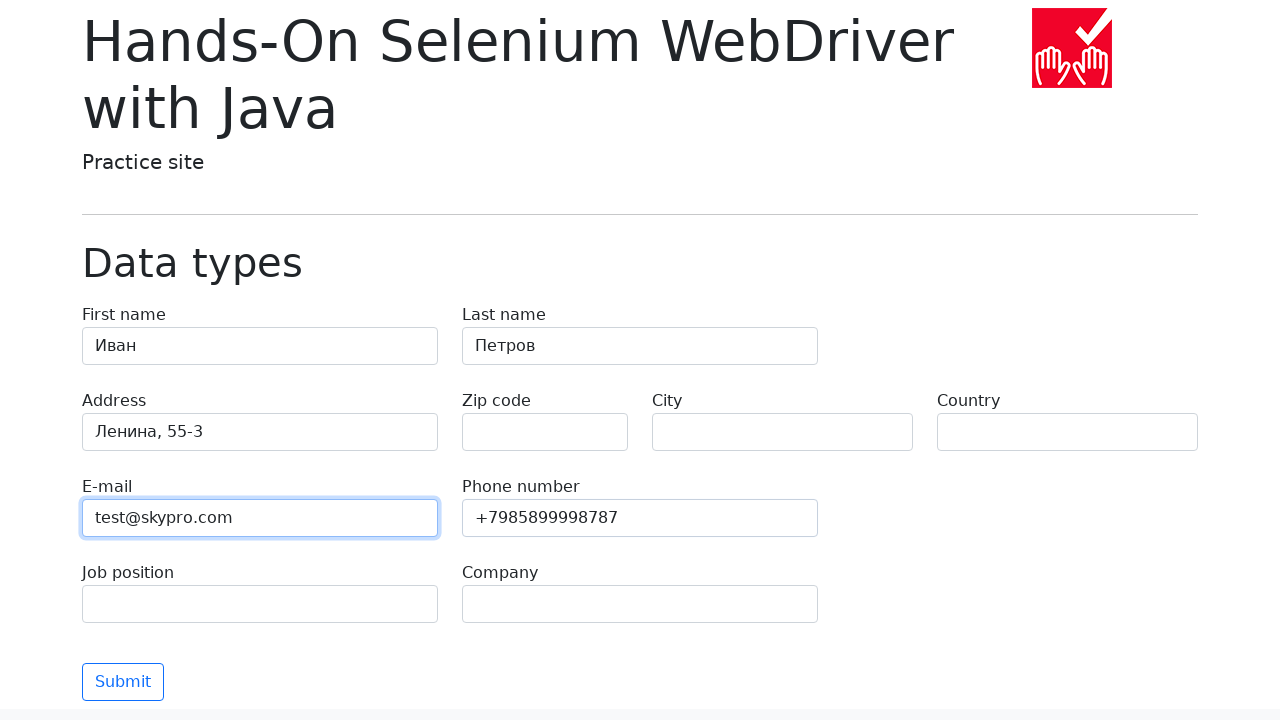

Filled city field with 'Москва' on input[name='city']
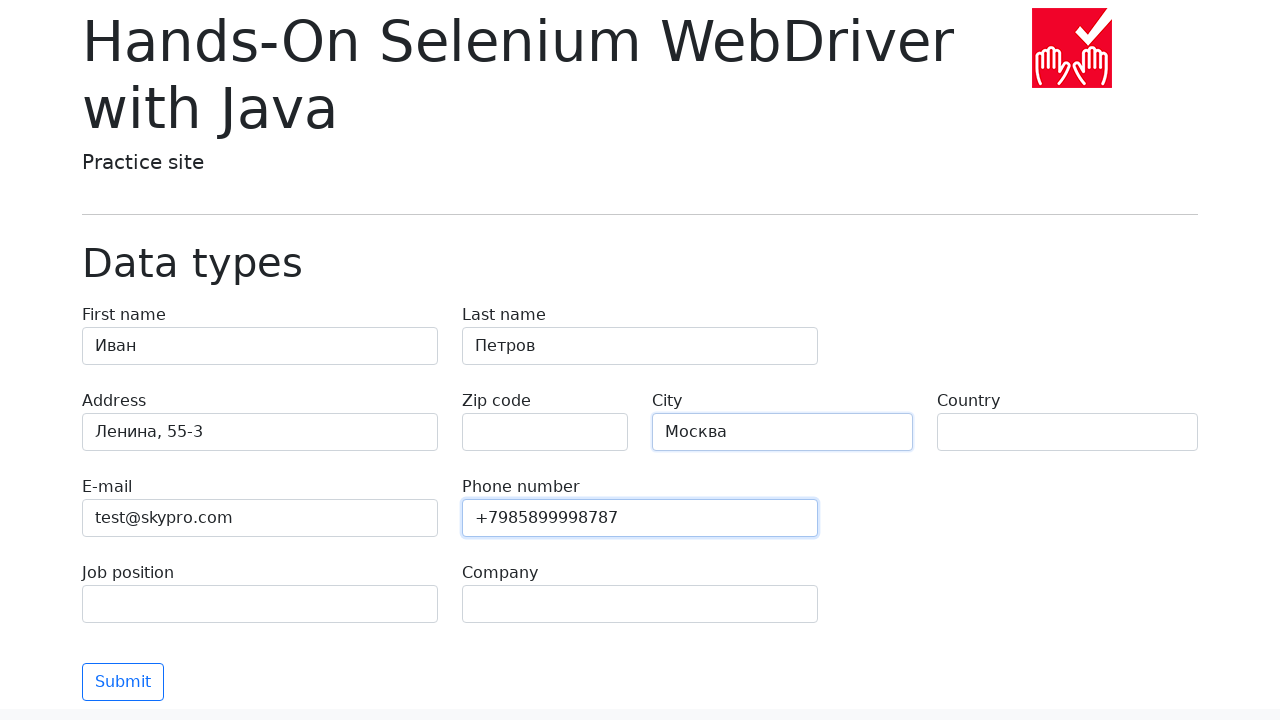

Filled country field with 'Россия' on input[name='country']
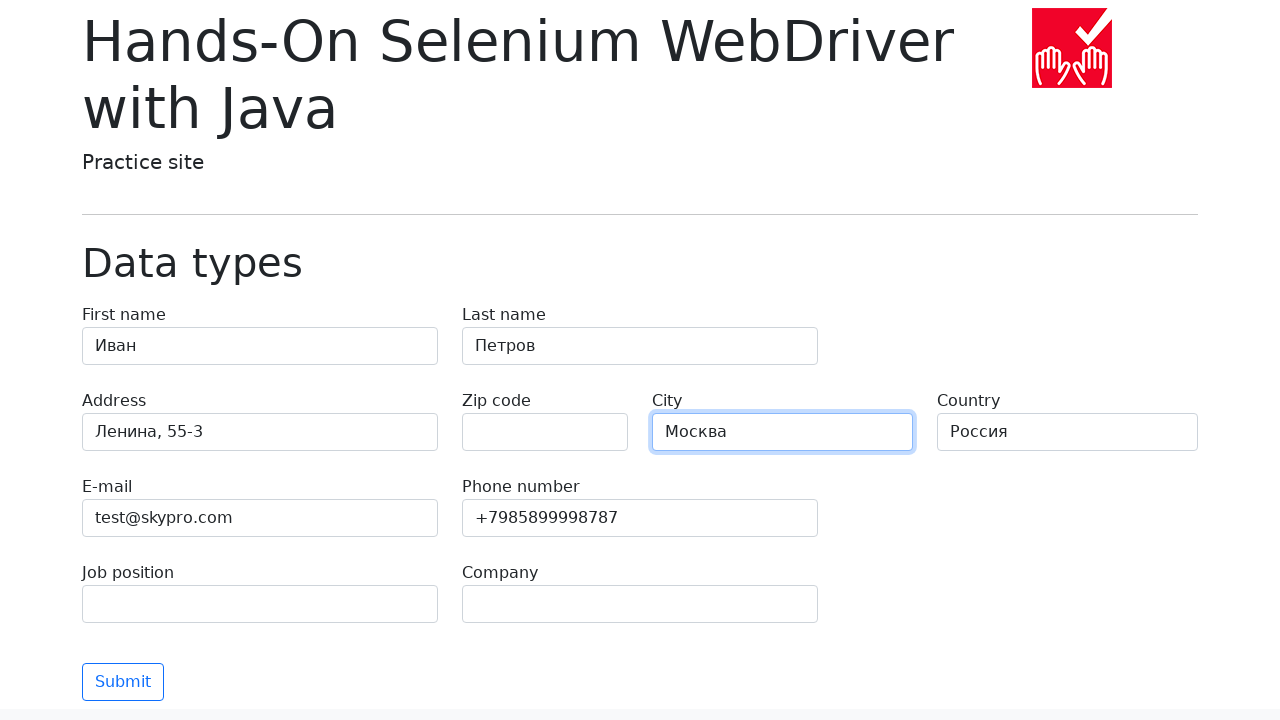

Filled job position field with 'QA' on input[name='job-position']
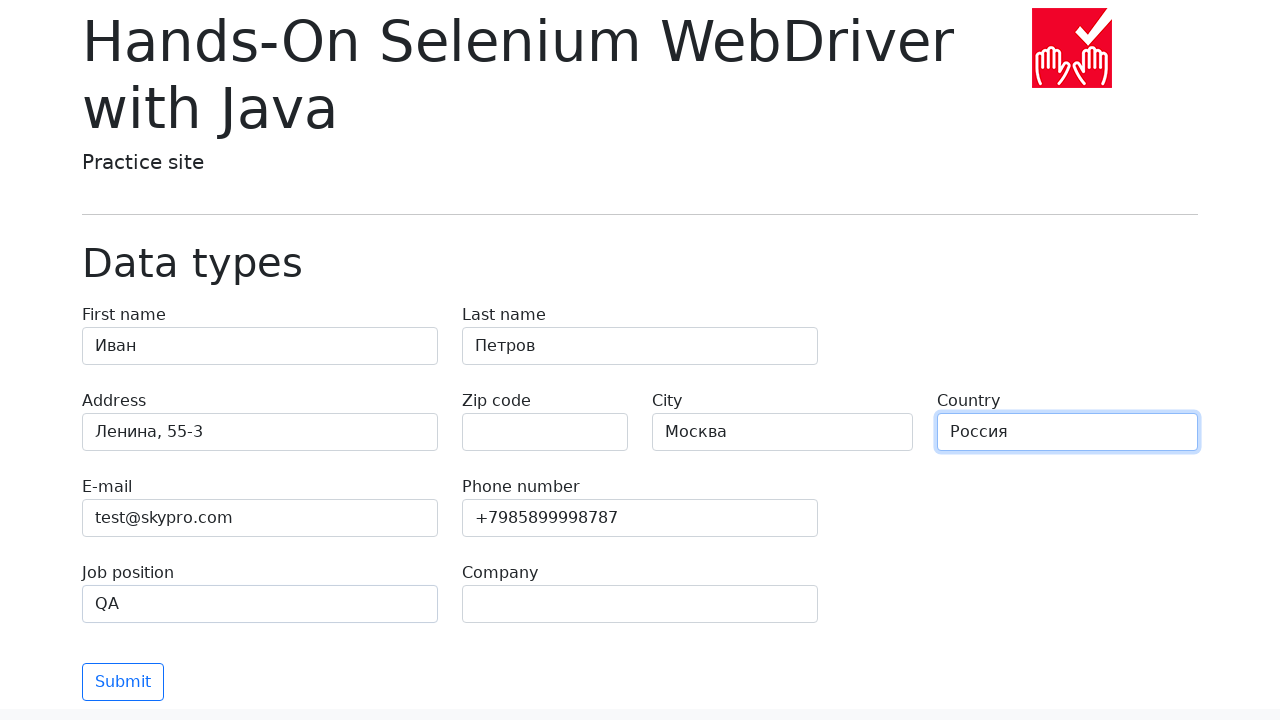

Filled company field with 'SkyPro' on input[name='company']
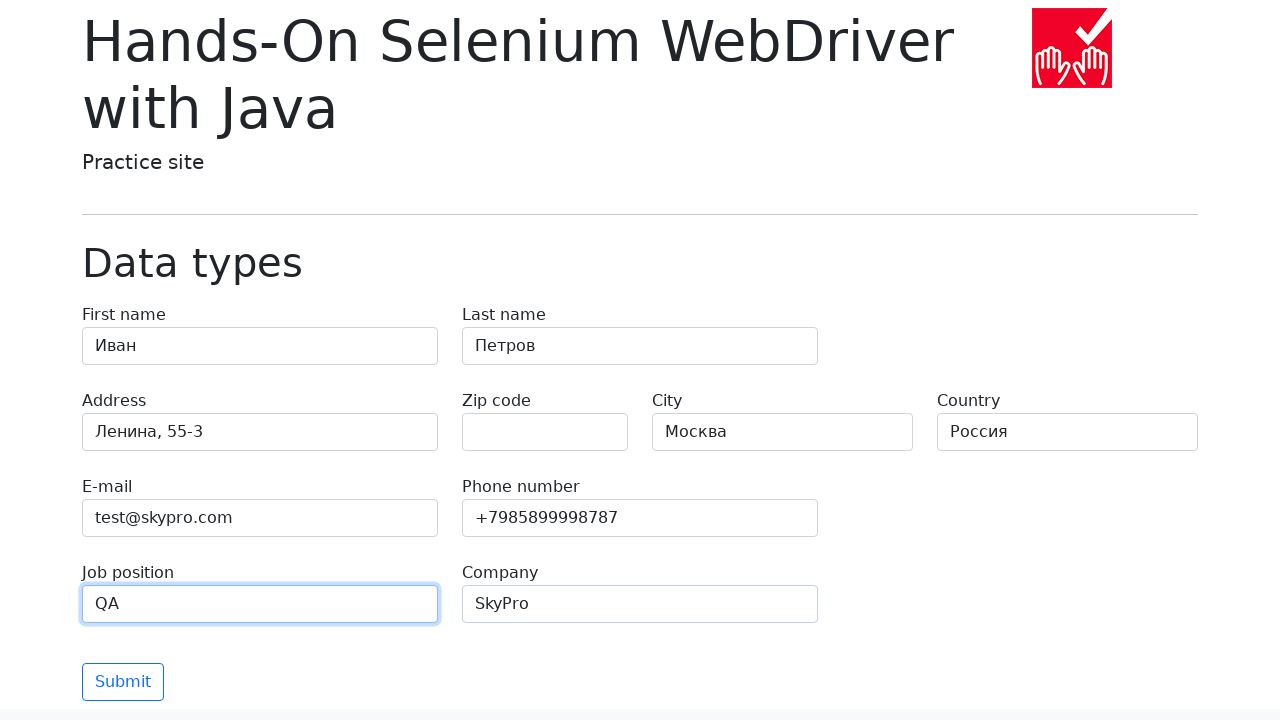

Clicked submit button to submit the form at (123, 682) on button[type='submit']
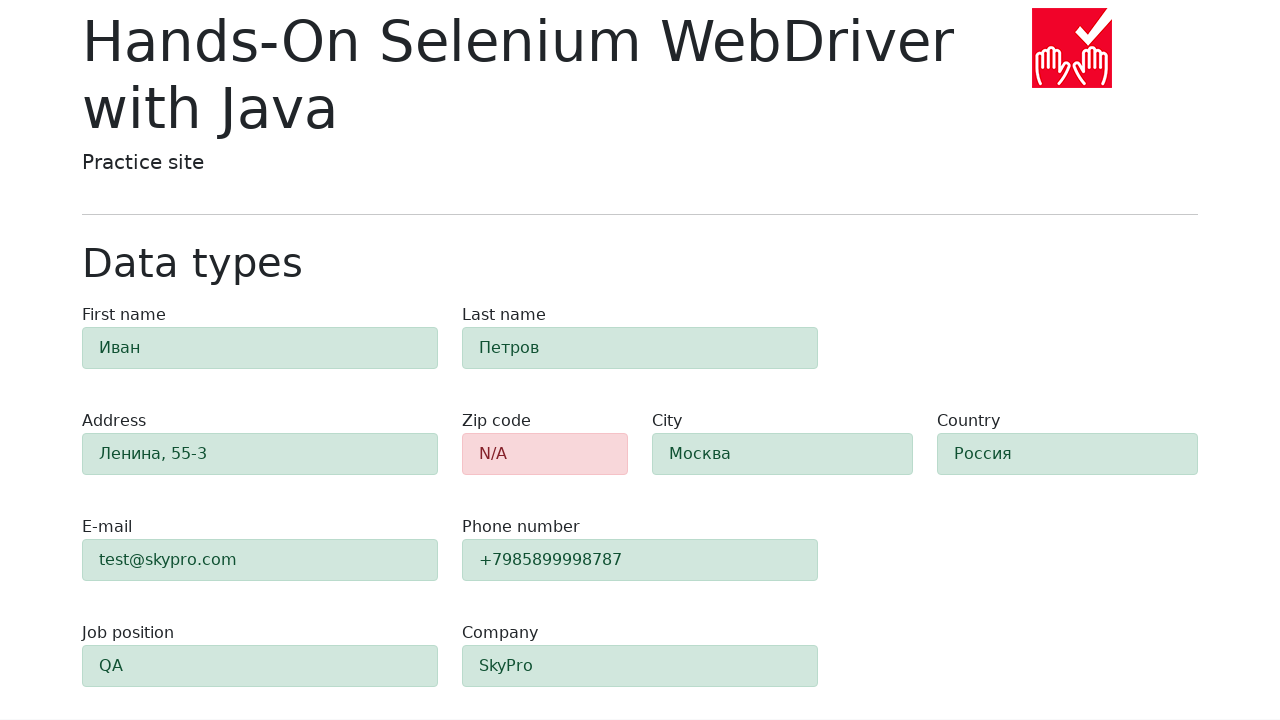

Waited 1 second for form submission to complete
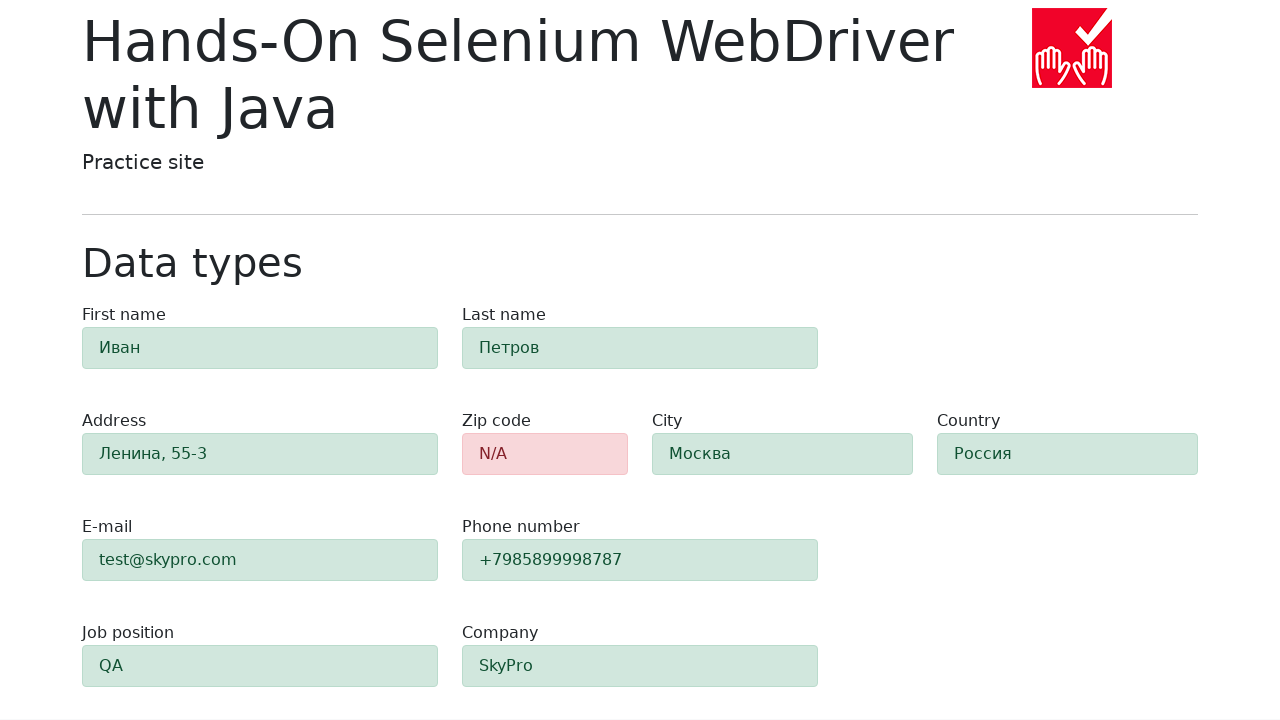

Located zip code field for validation check
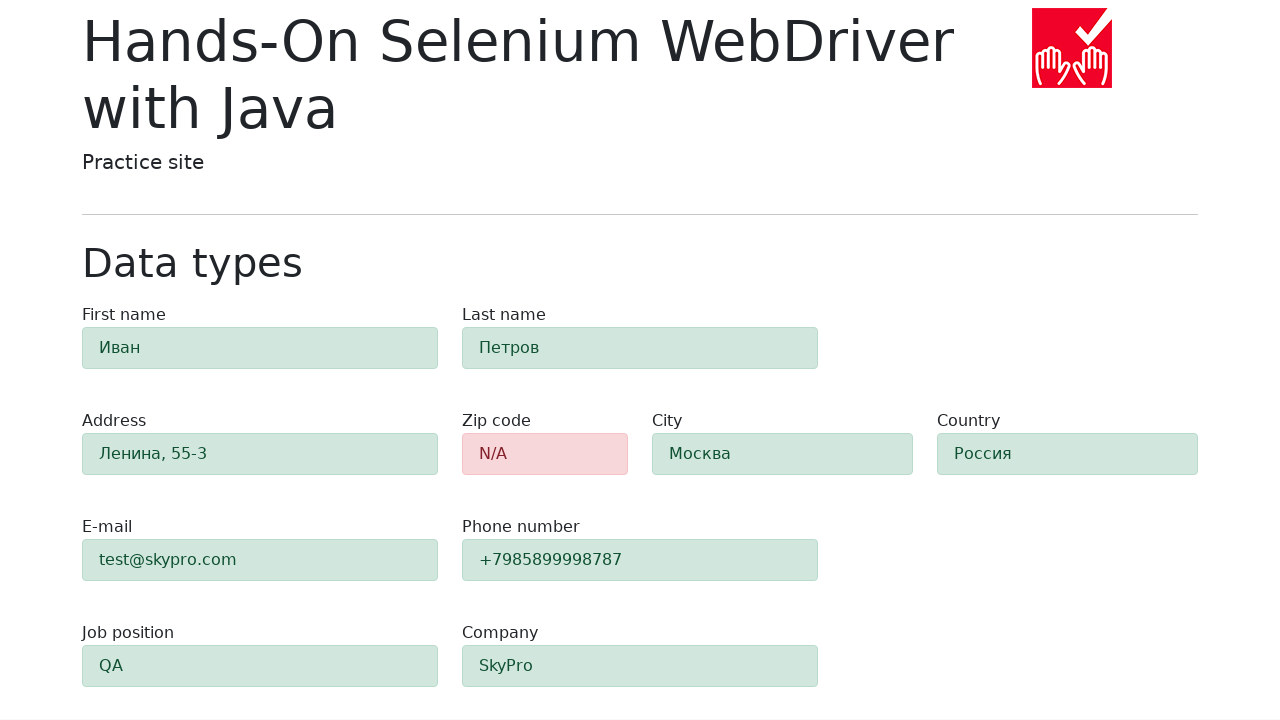

Verified zip code field is highlighted red (alert-danger)
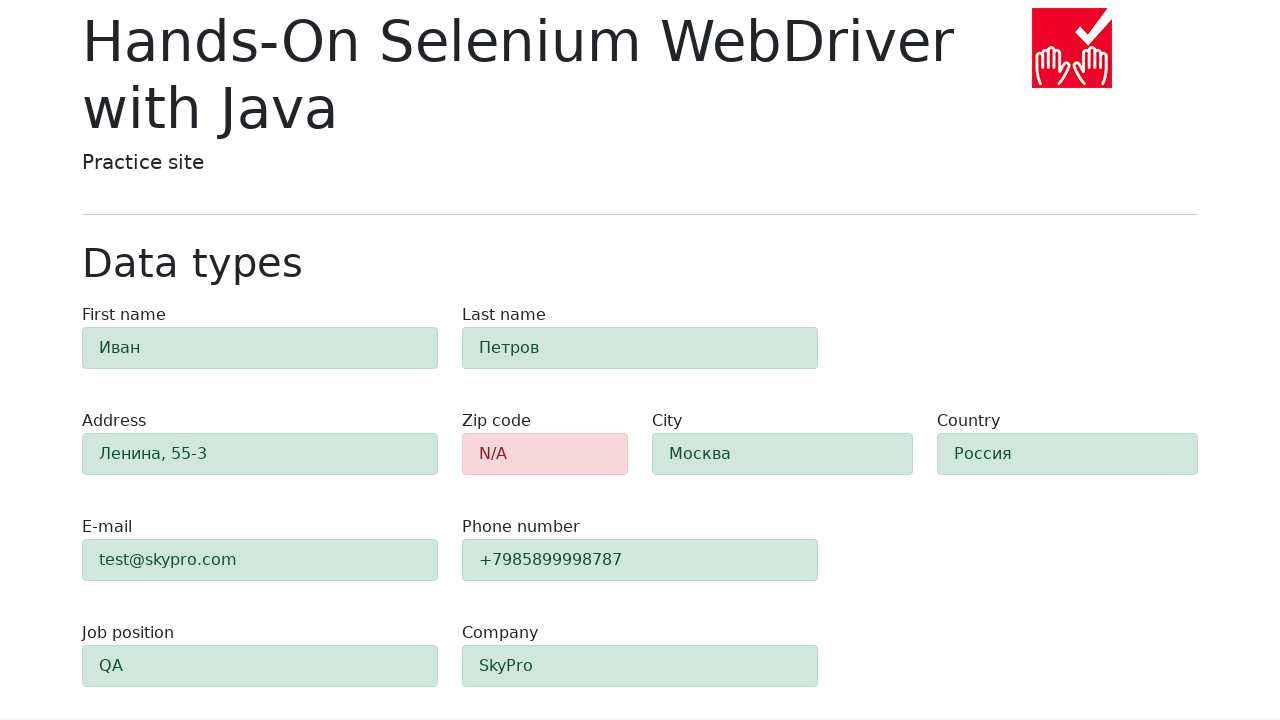

Located first-name field for validation check
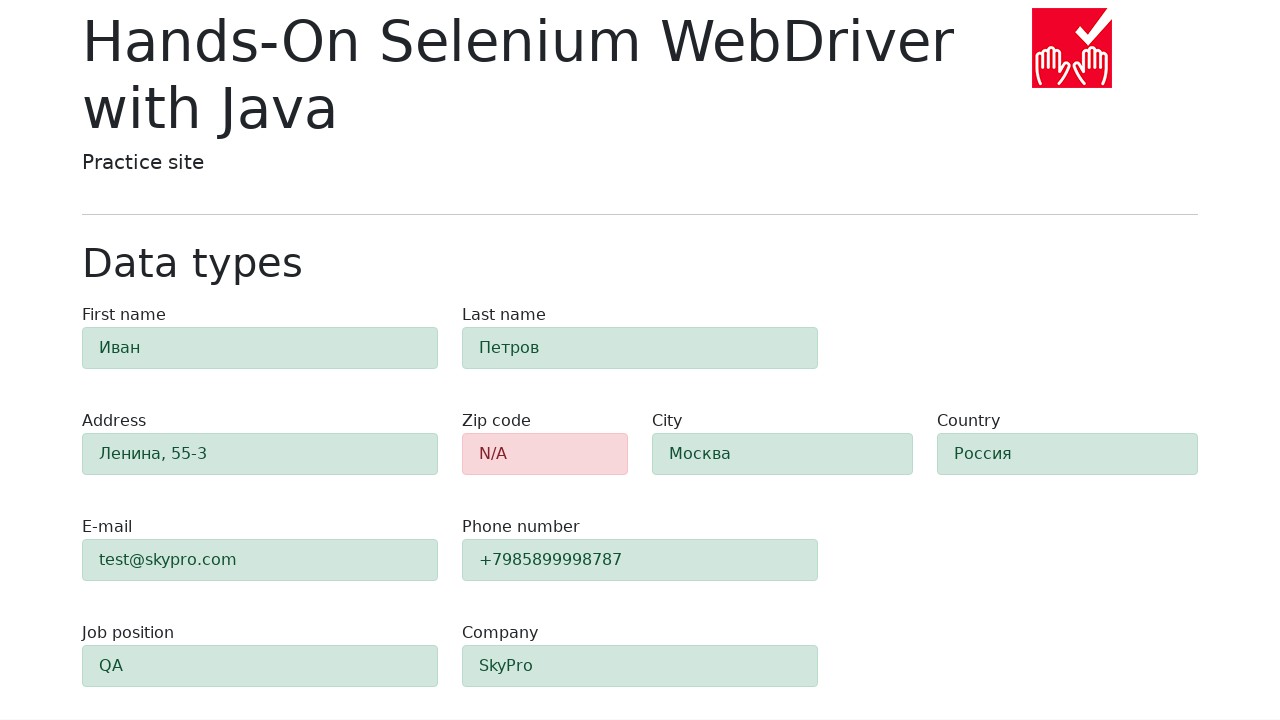

Verified first-name field is highlighted green (alert-success)
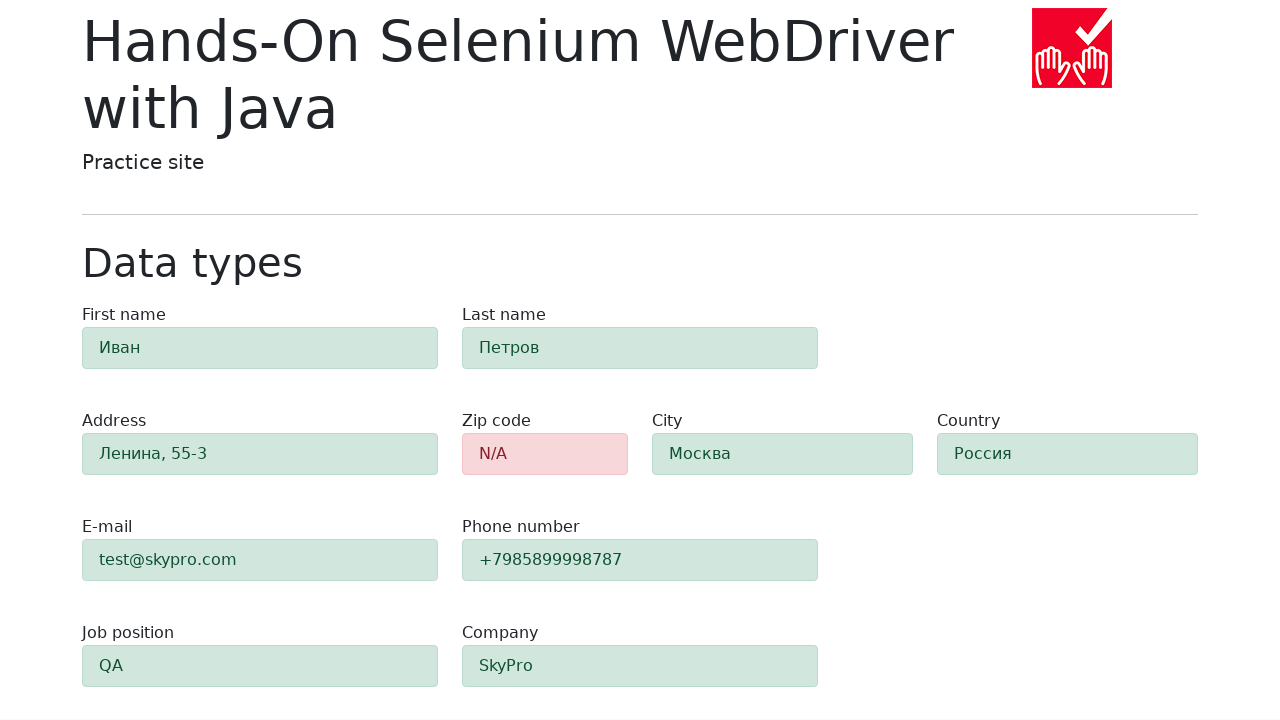

Located last-name field for validation check
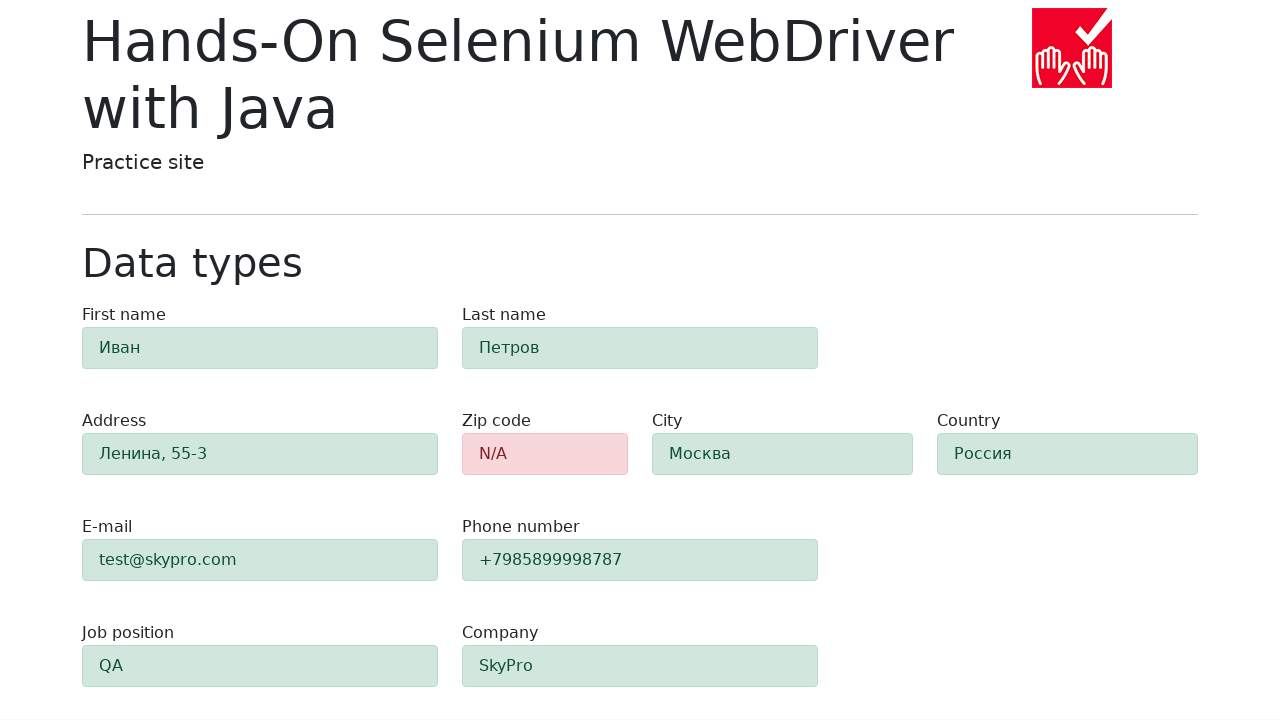

Verified last-name field is highlighted green (alert-success)
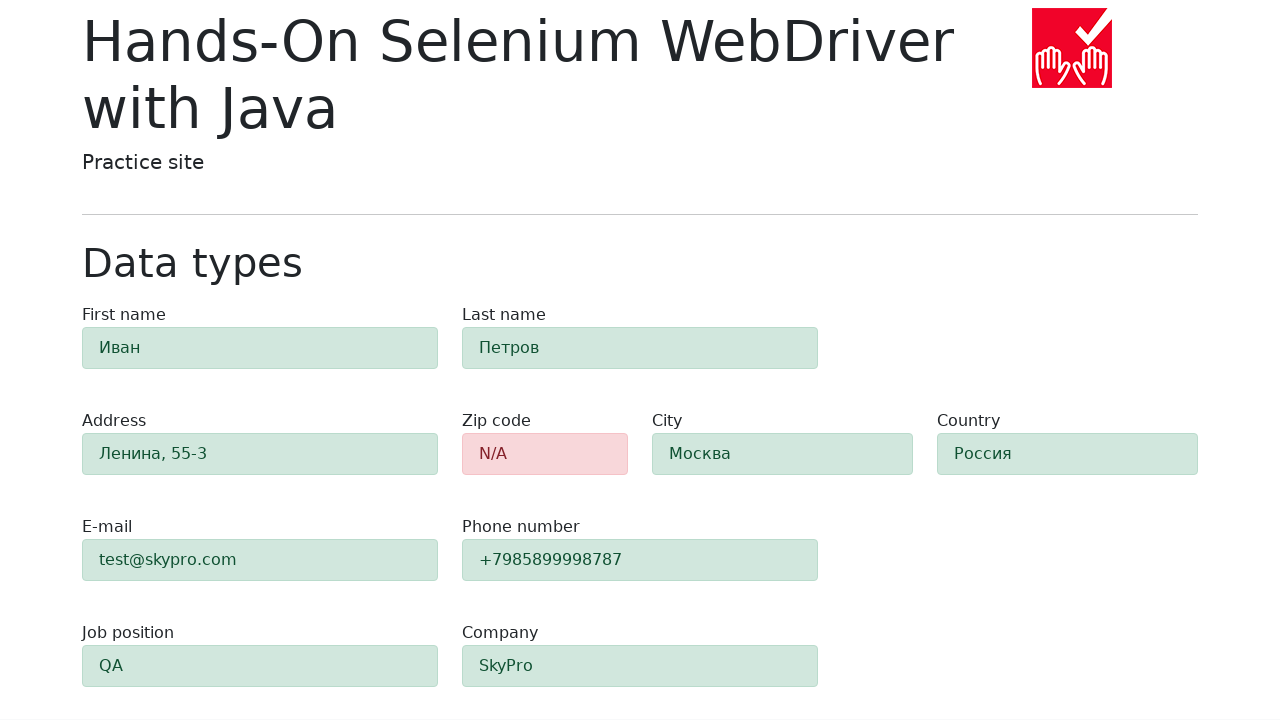

Located address field for validation check
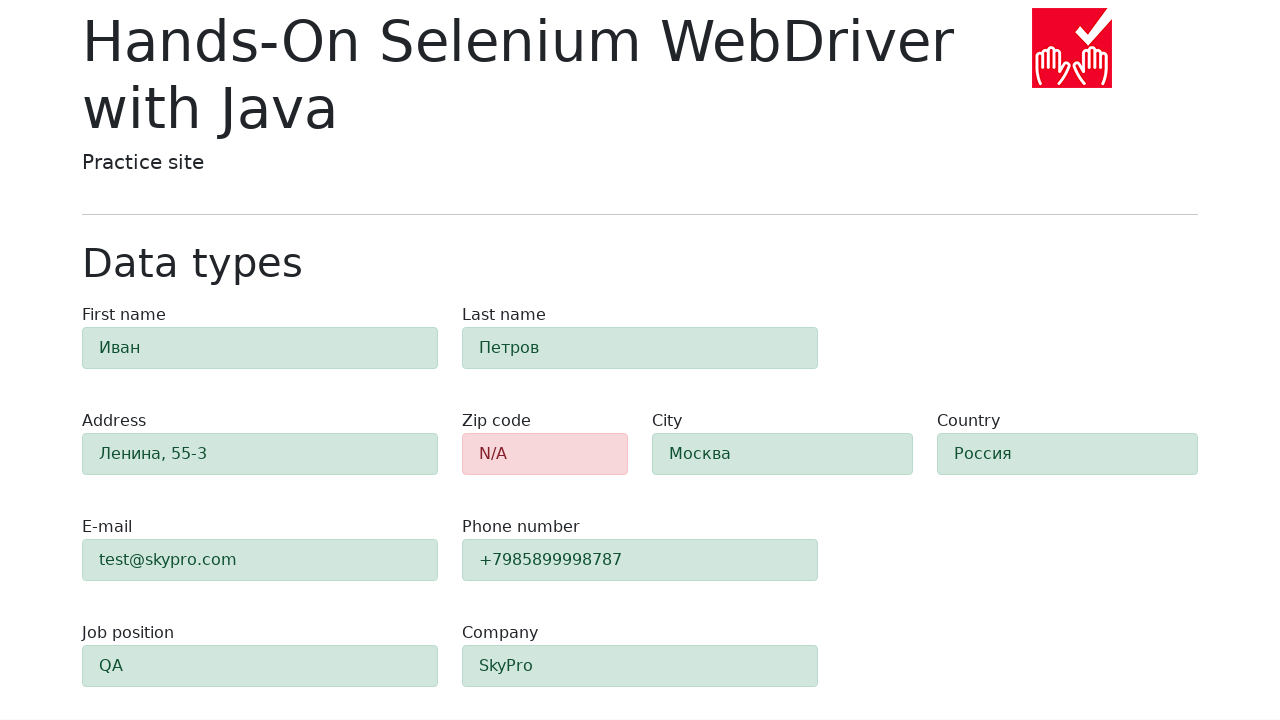

Verified address field is highlighted green (alert-success)
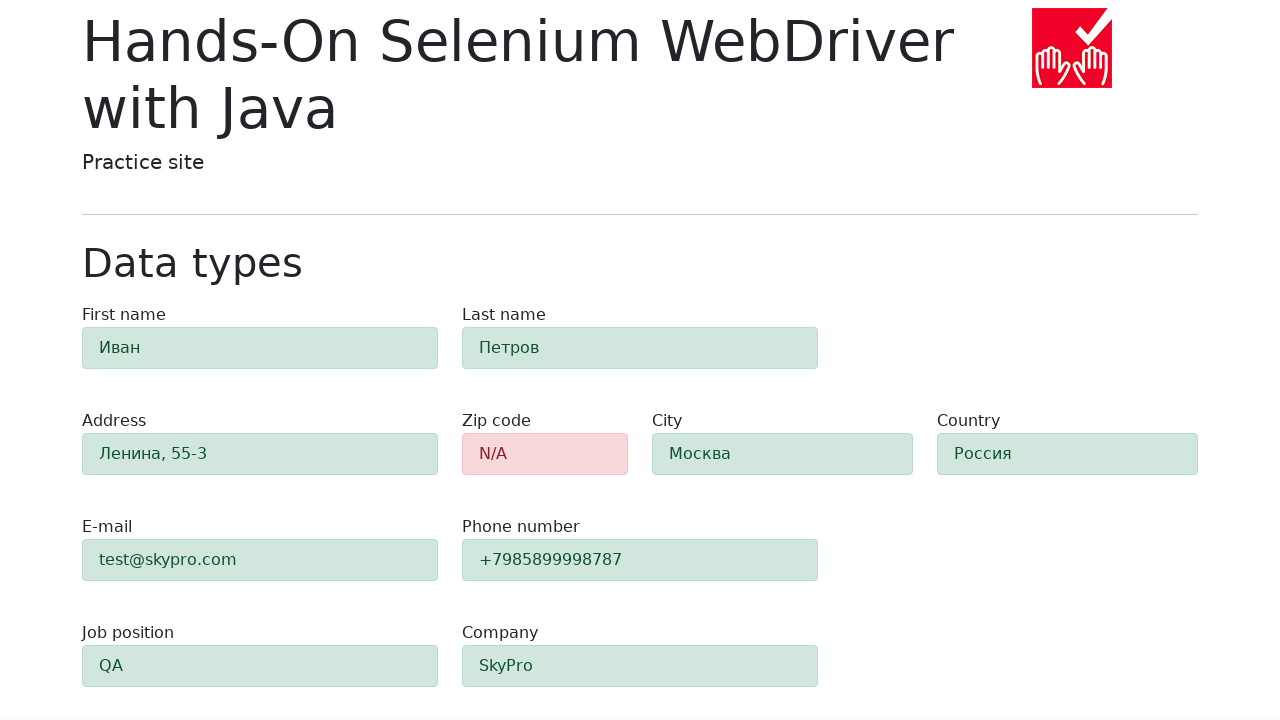

Located e-mail field for validation check
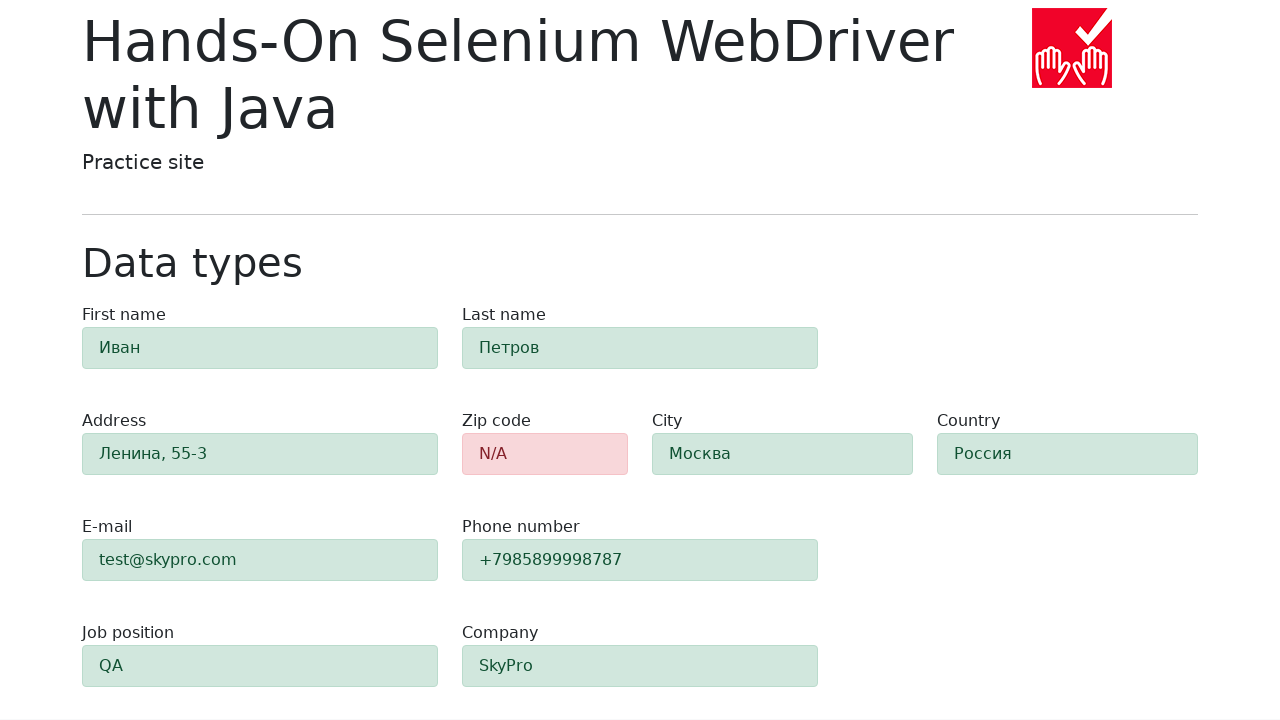

Verified e-mail field is highlighted green (alert-success)
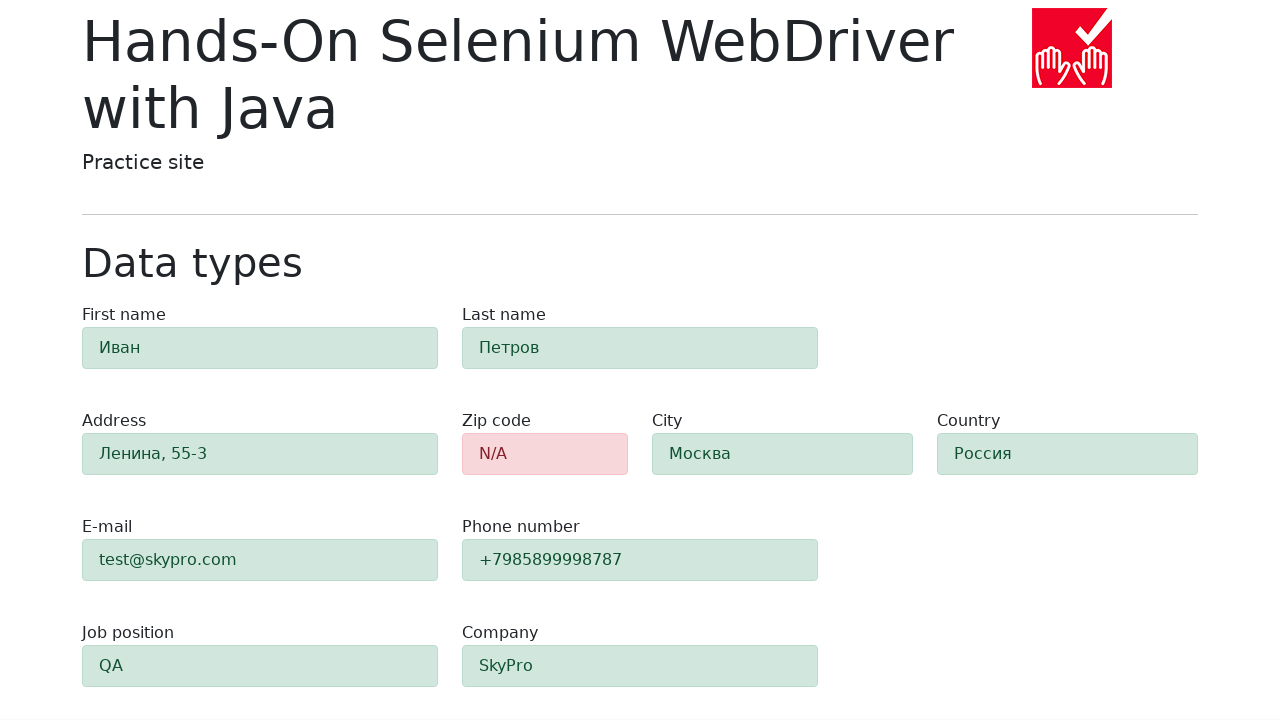

Located phone field for validation check
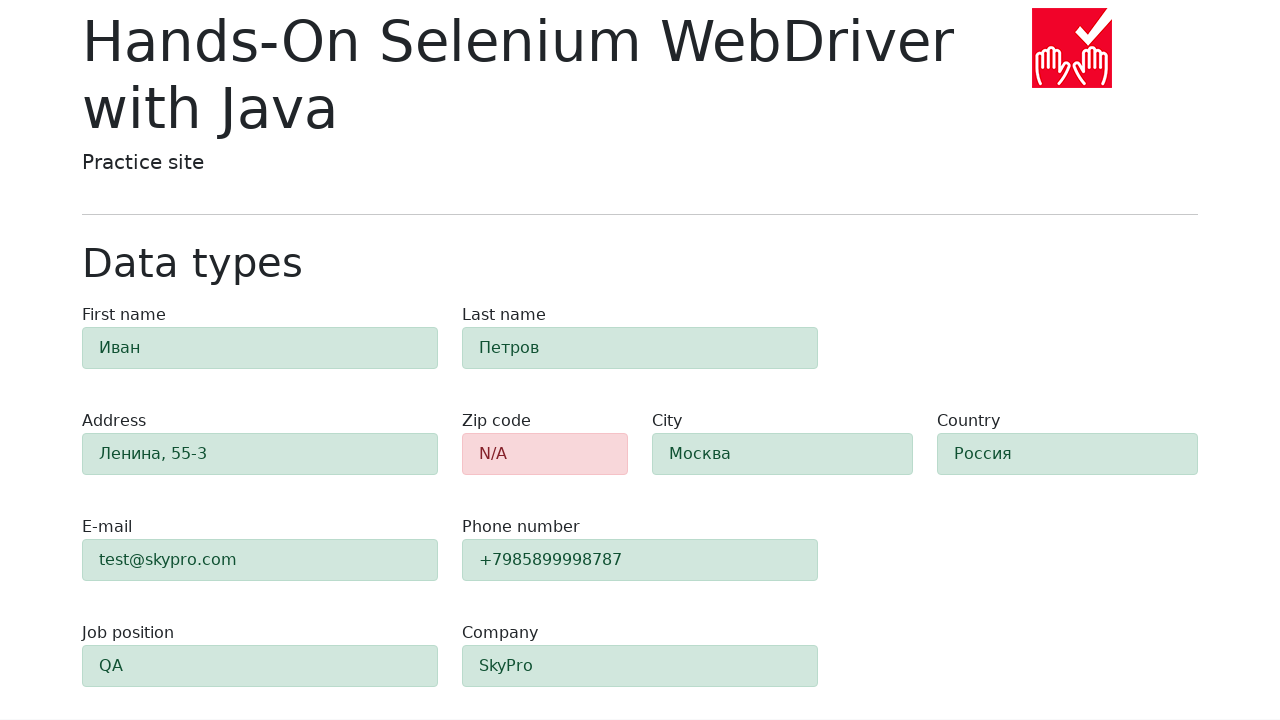

Verified phone field is highlighted green (alert-success)
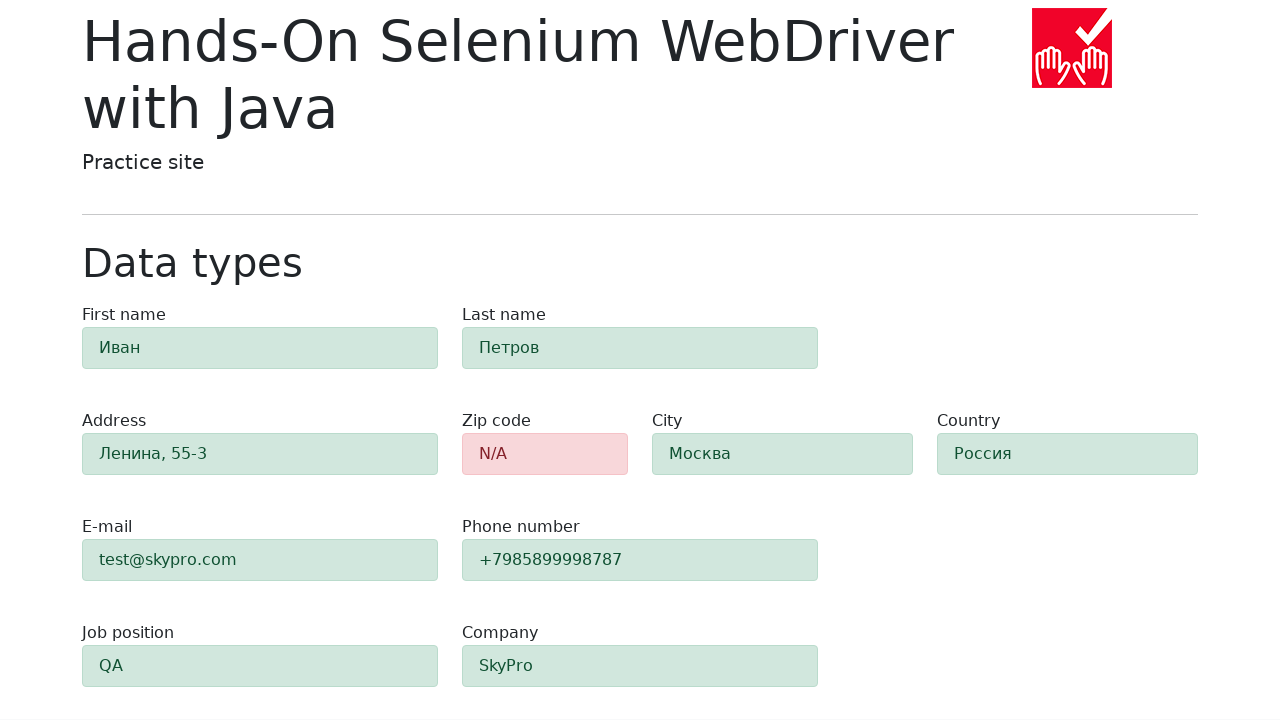

Located city field for validation check
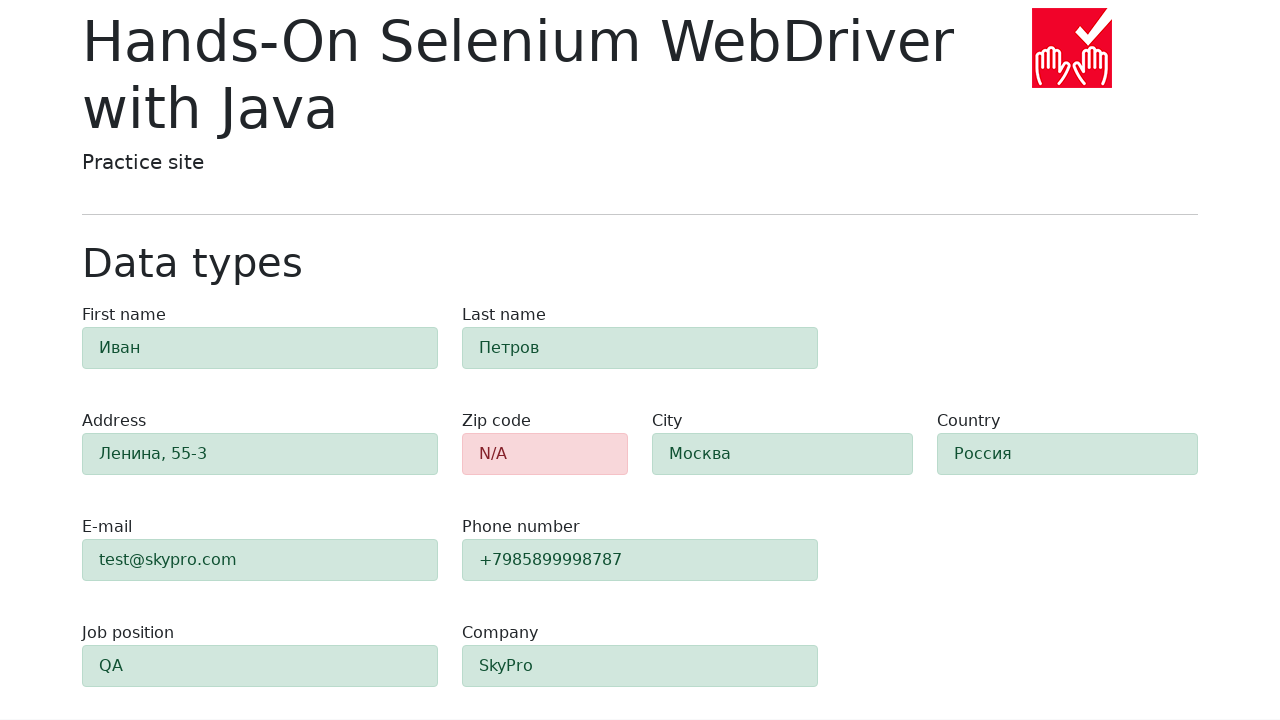

Verified city field is highlighted green (alert-success)
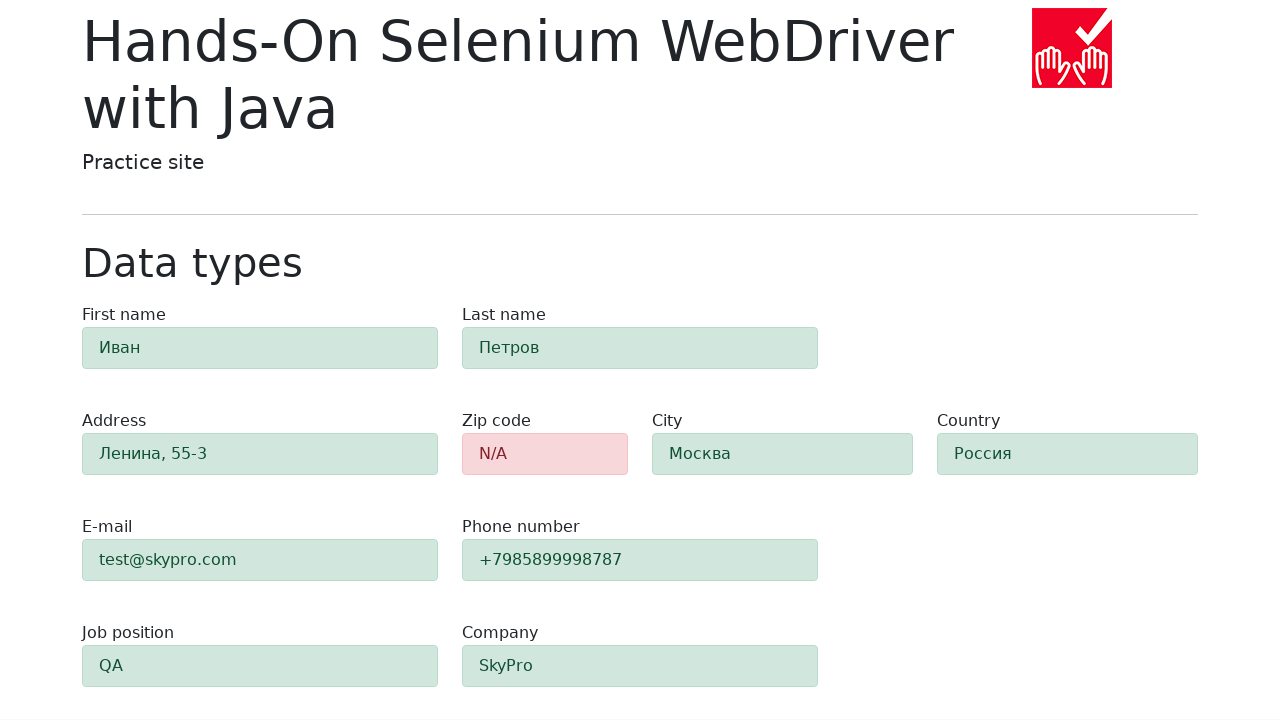

Located country field for validation check
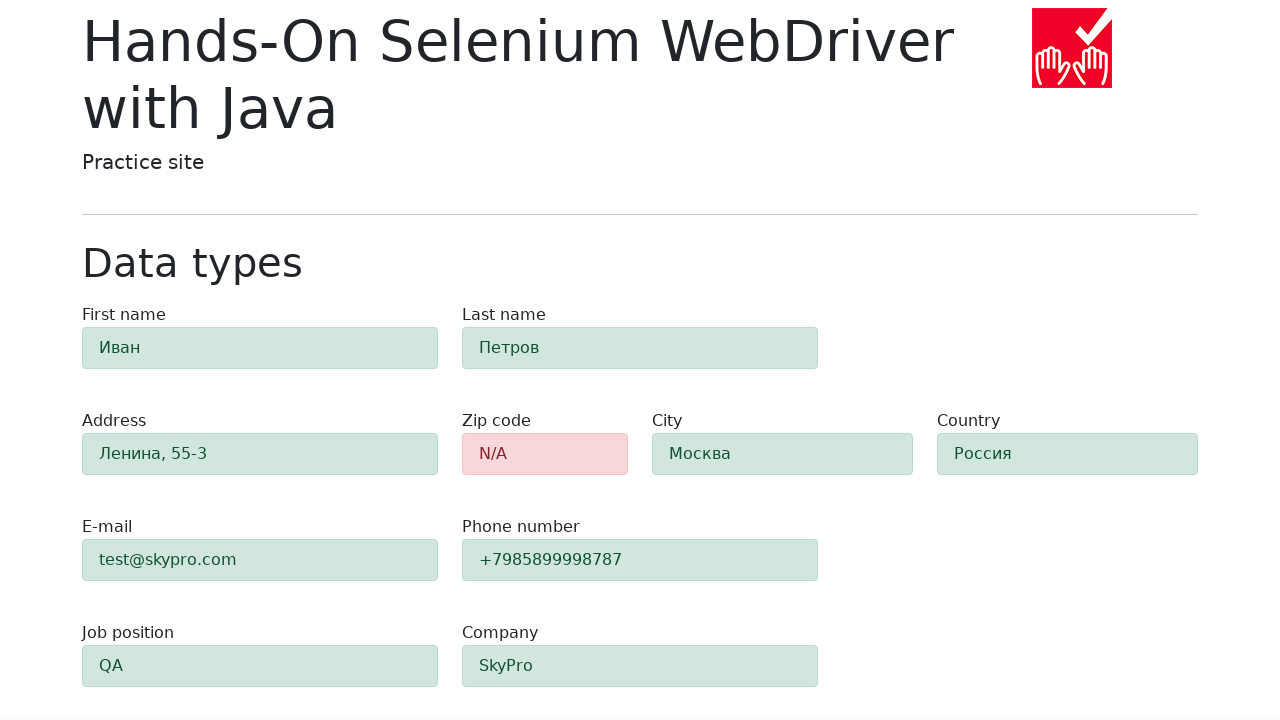

Verified country field is highlighted green (alert-success)
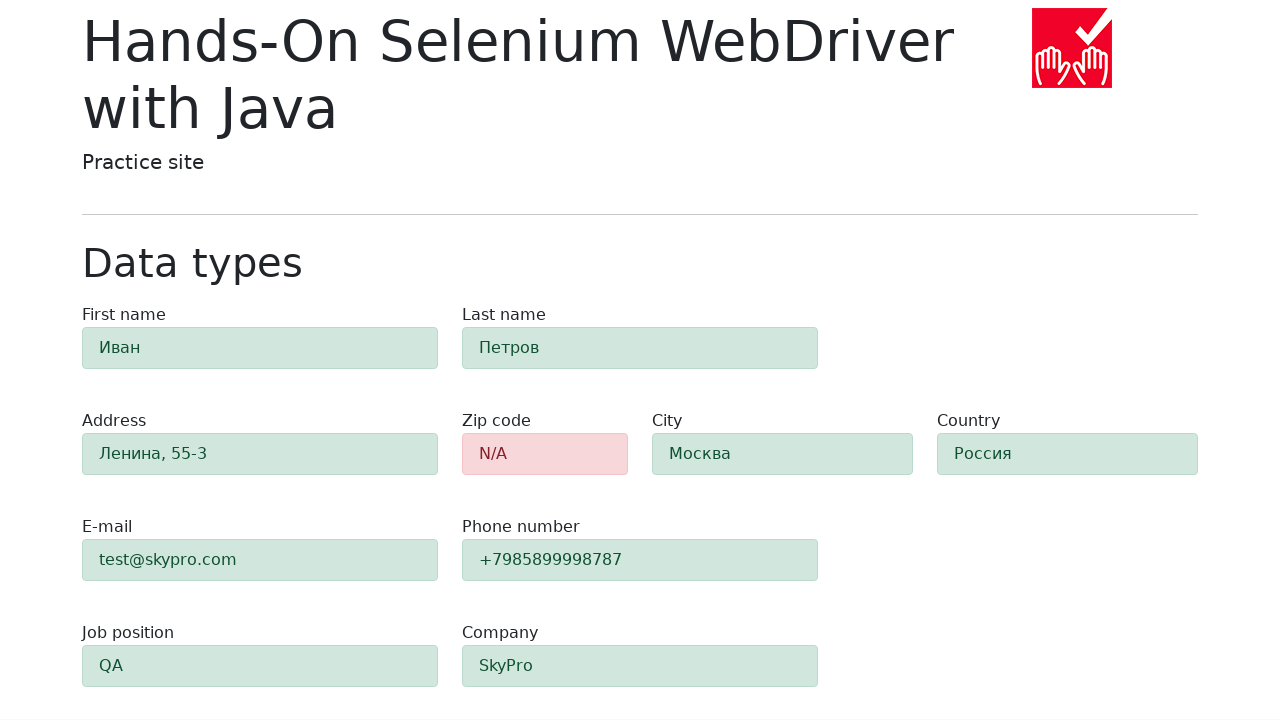

Located job-position field for validation check
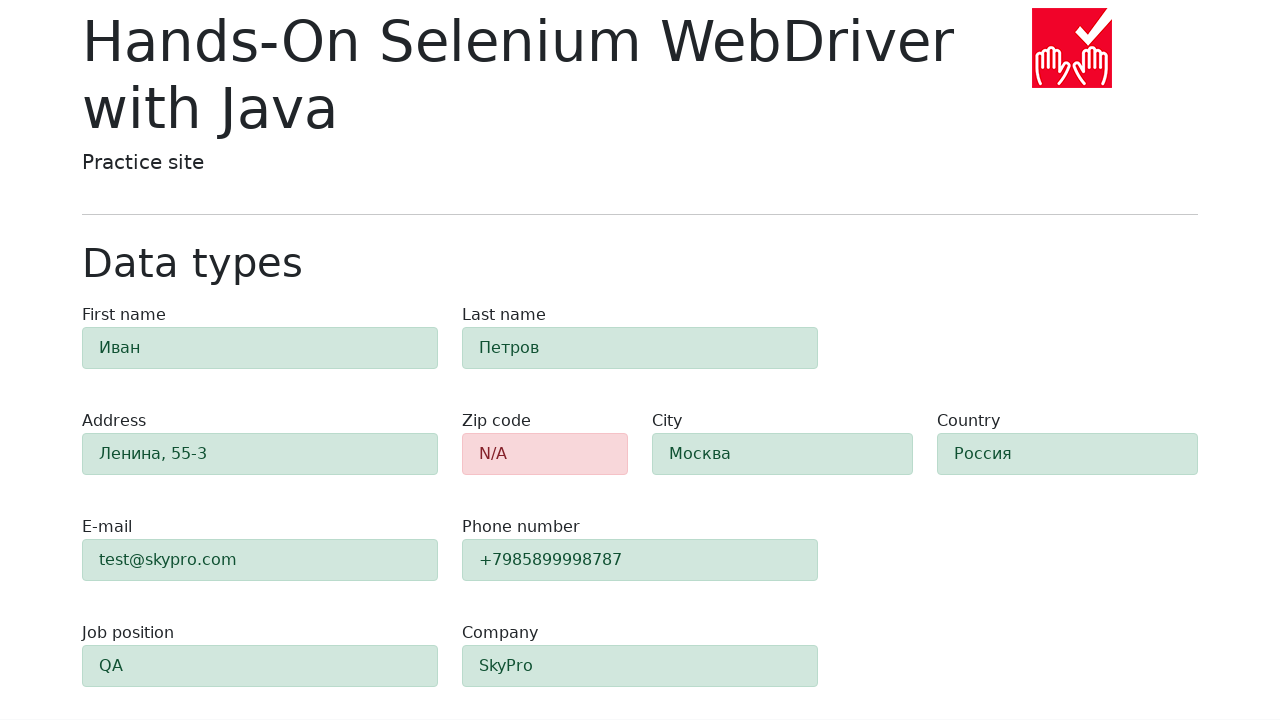

Verified job-position field is highlighted green (alert-success)
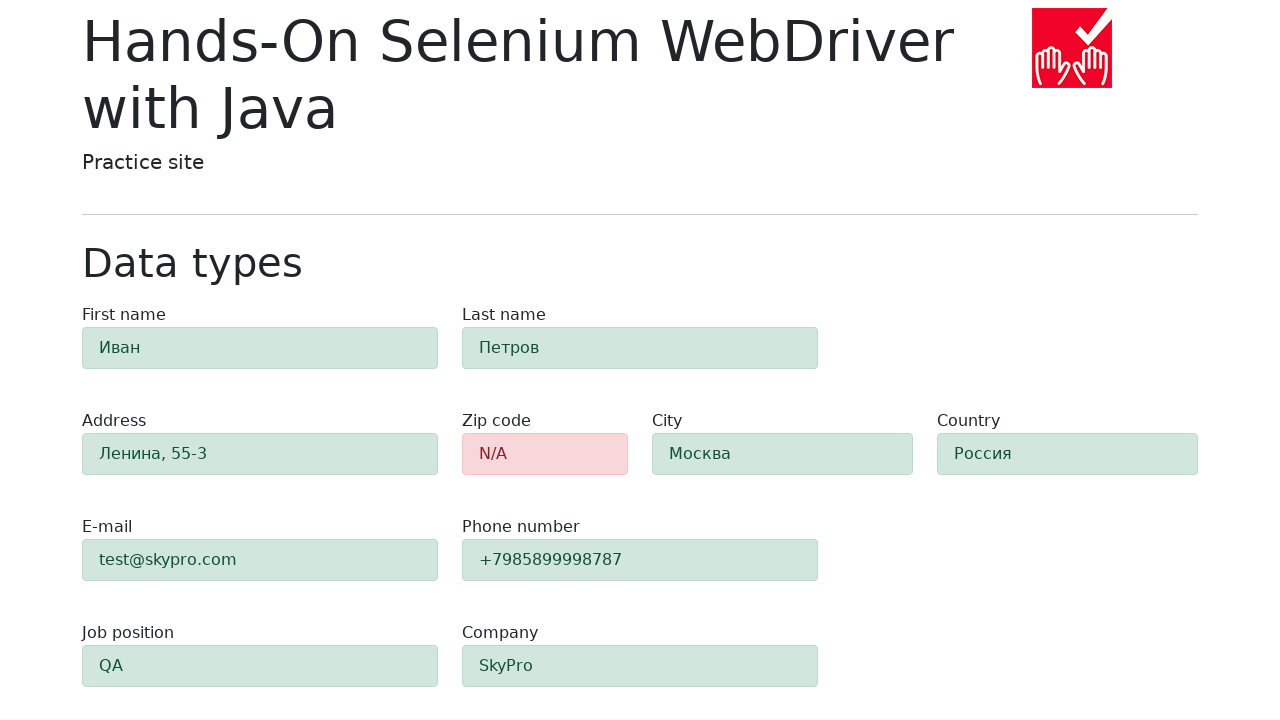

Located company field for validation check
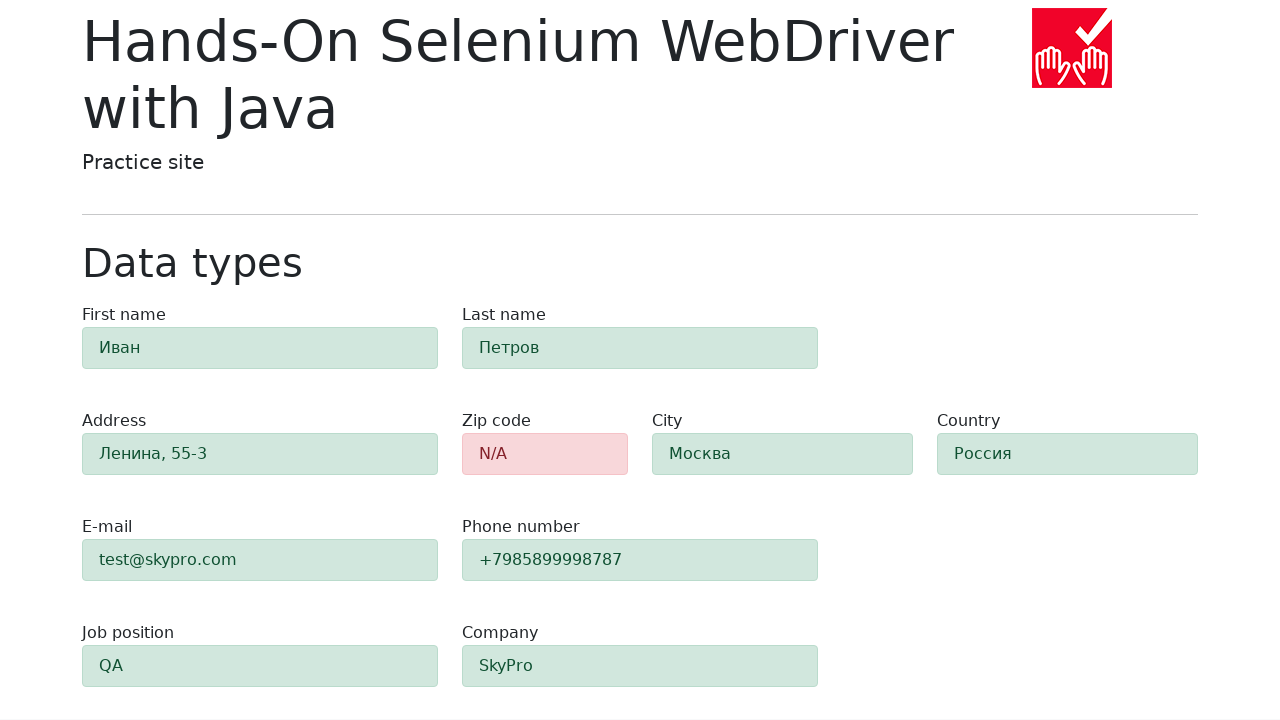

Verified company field is highlighted green (alert-success)
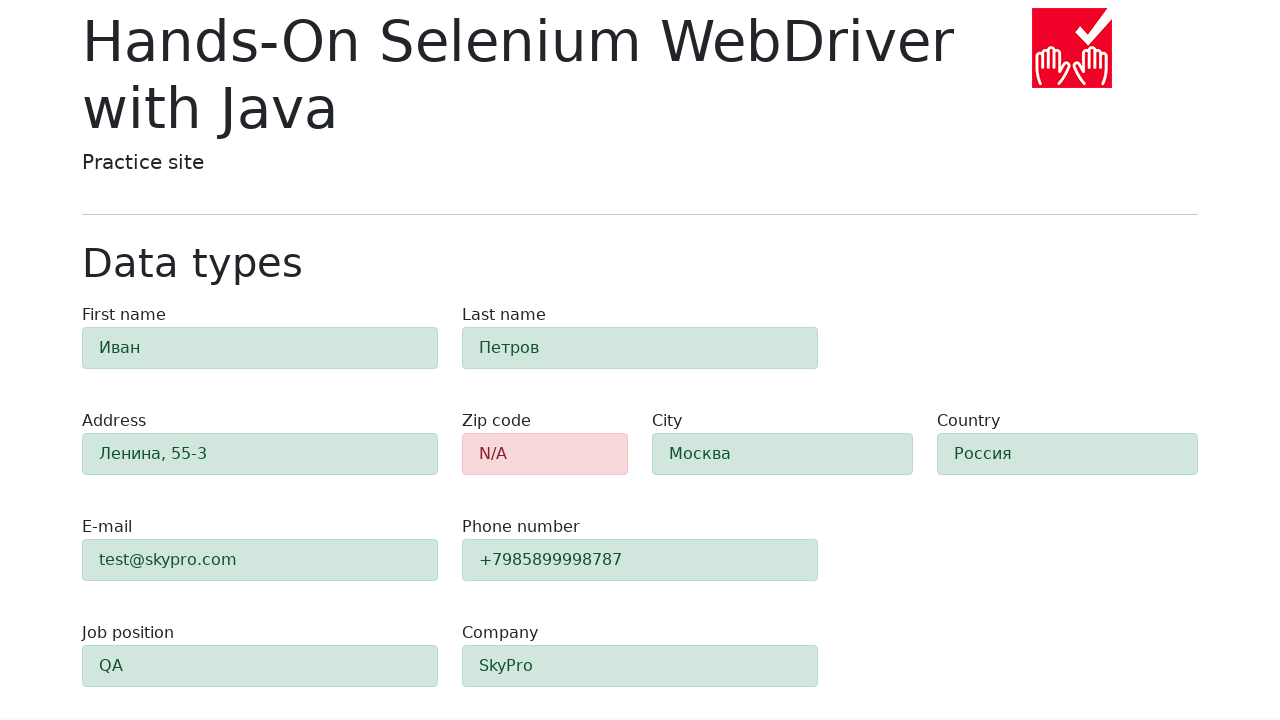

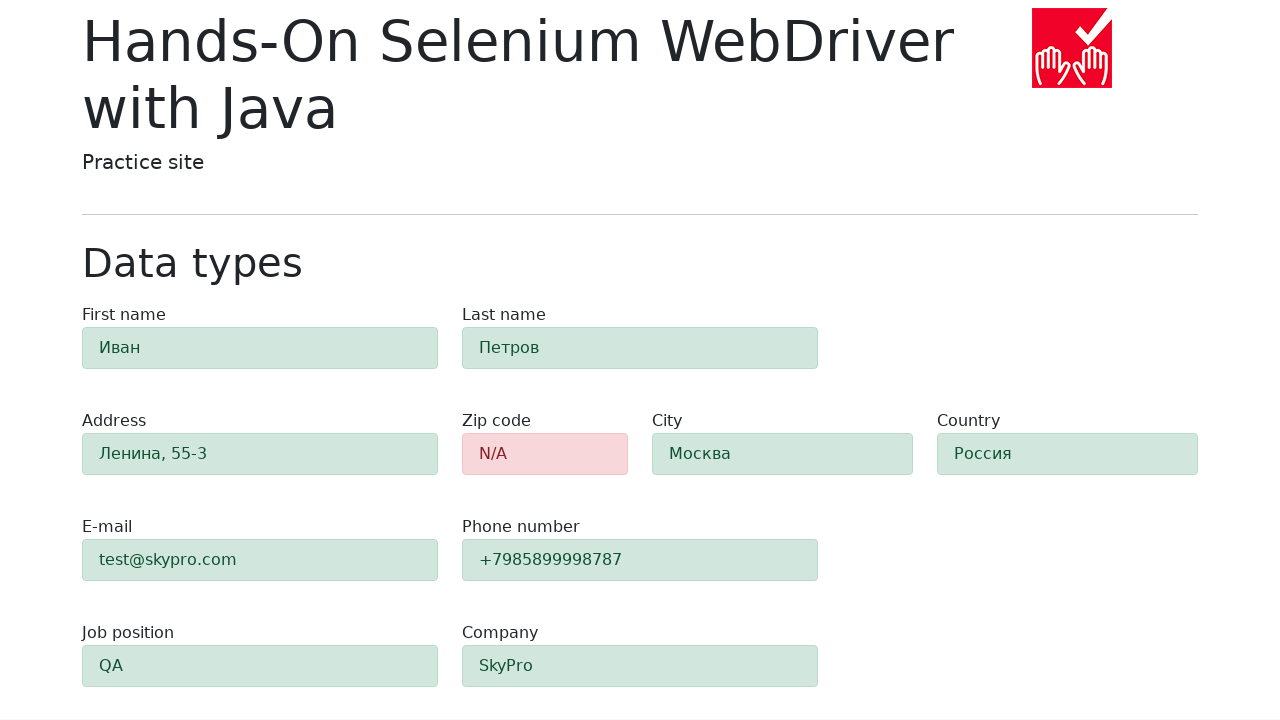